Tests the working days calculator on timeanddate.com by changing the country, filling in start and end date fields for a specific month, and clicking the calculate button to get results.

Starting URL: https://www.timeanddate.com/date/workdays.html

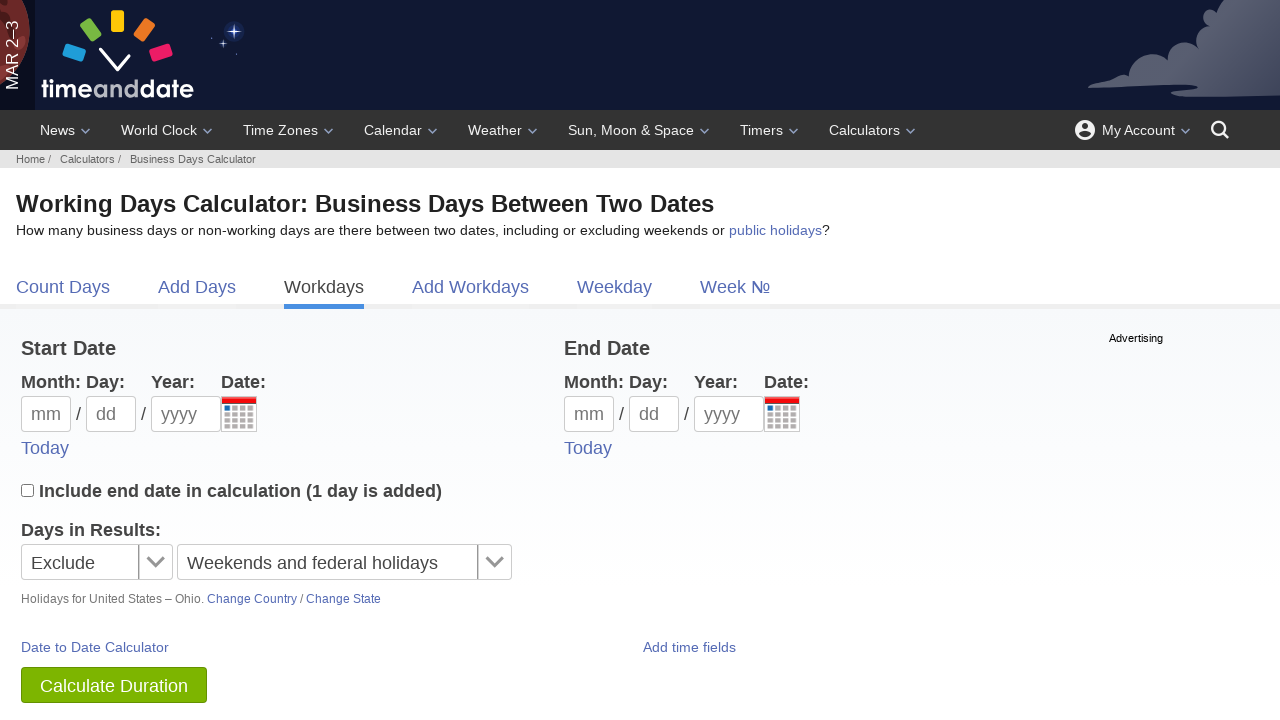

Change country link selector is ready
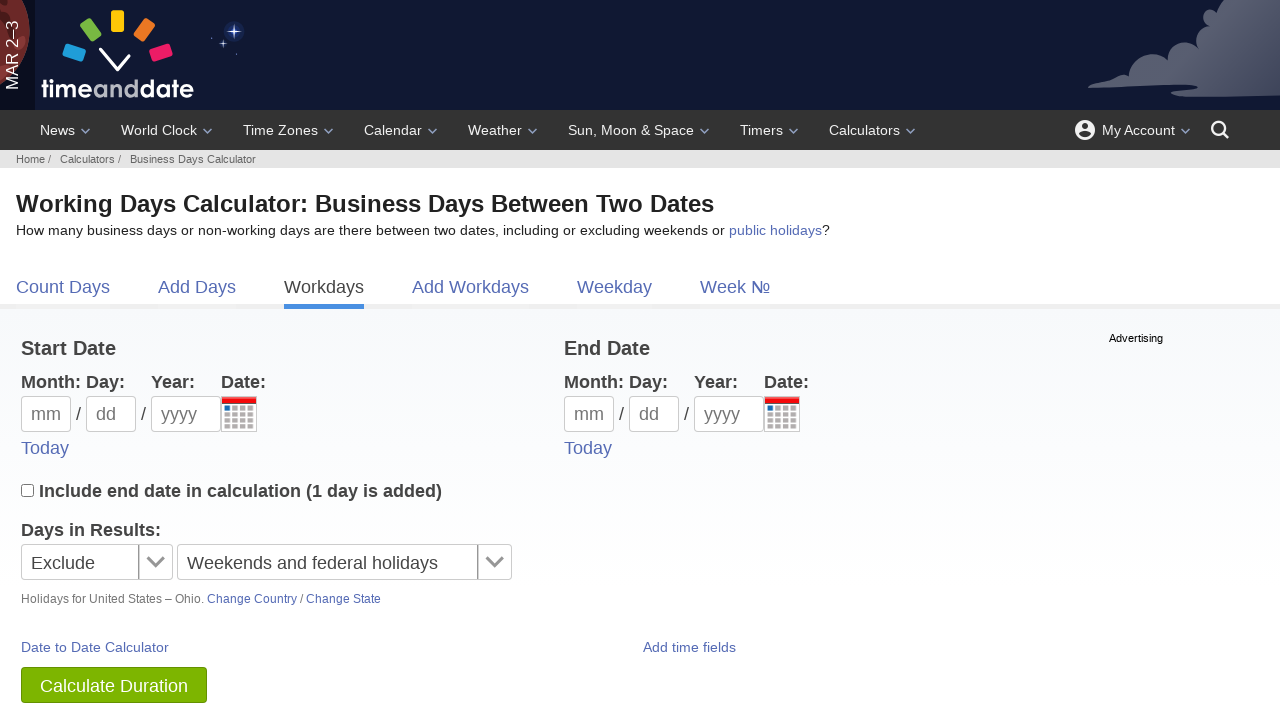

Clicked change country link at (252, 599) on #chco2
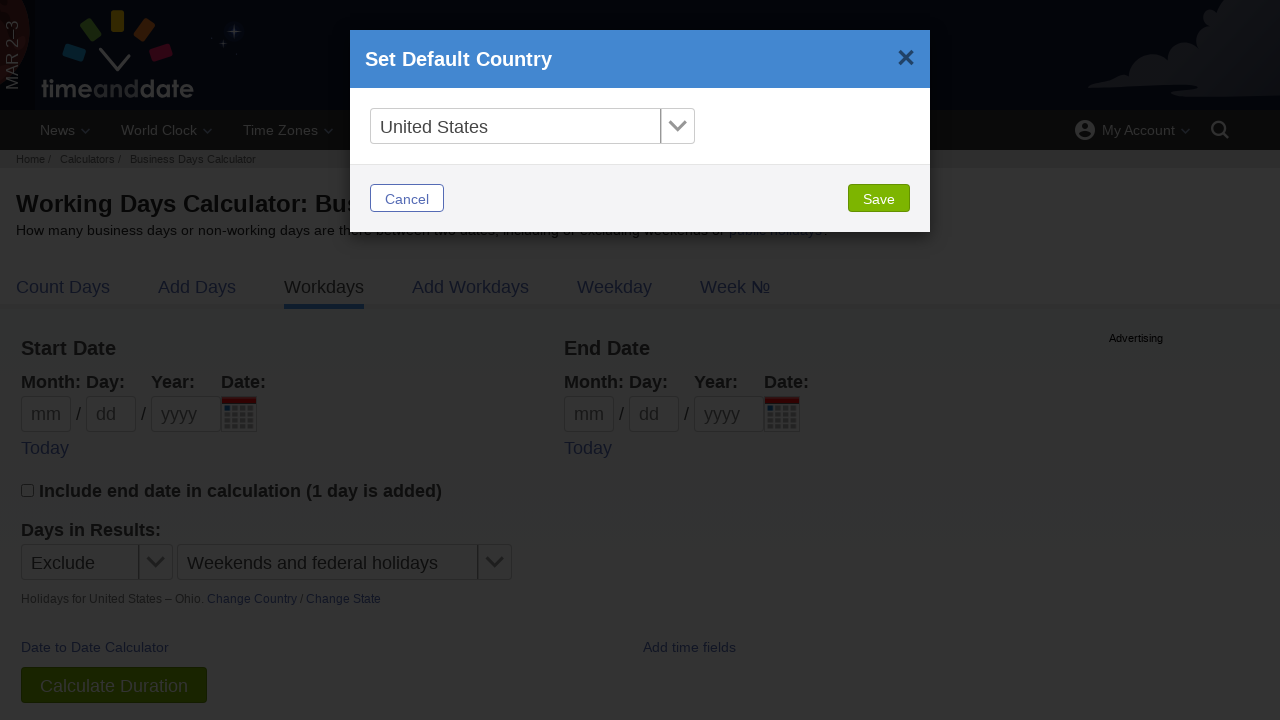

Country dropdown selector is visible
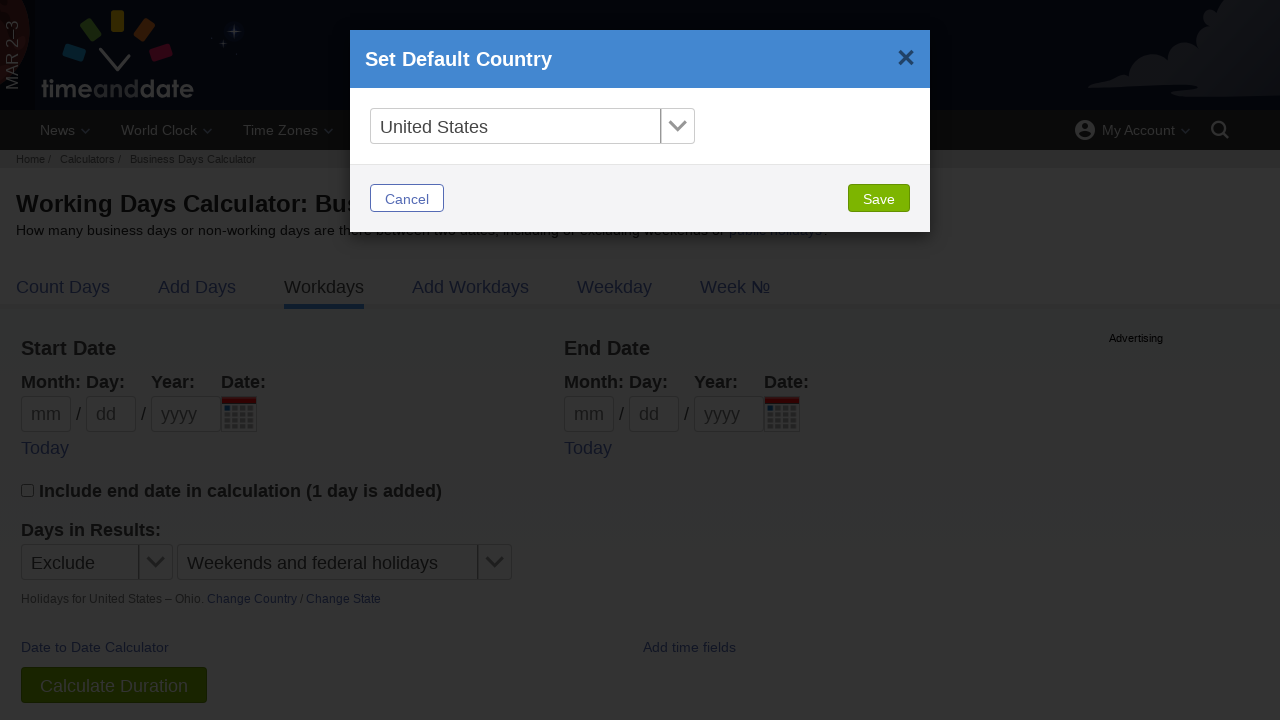

Selected United States from country dropdown on select#country
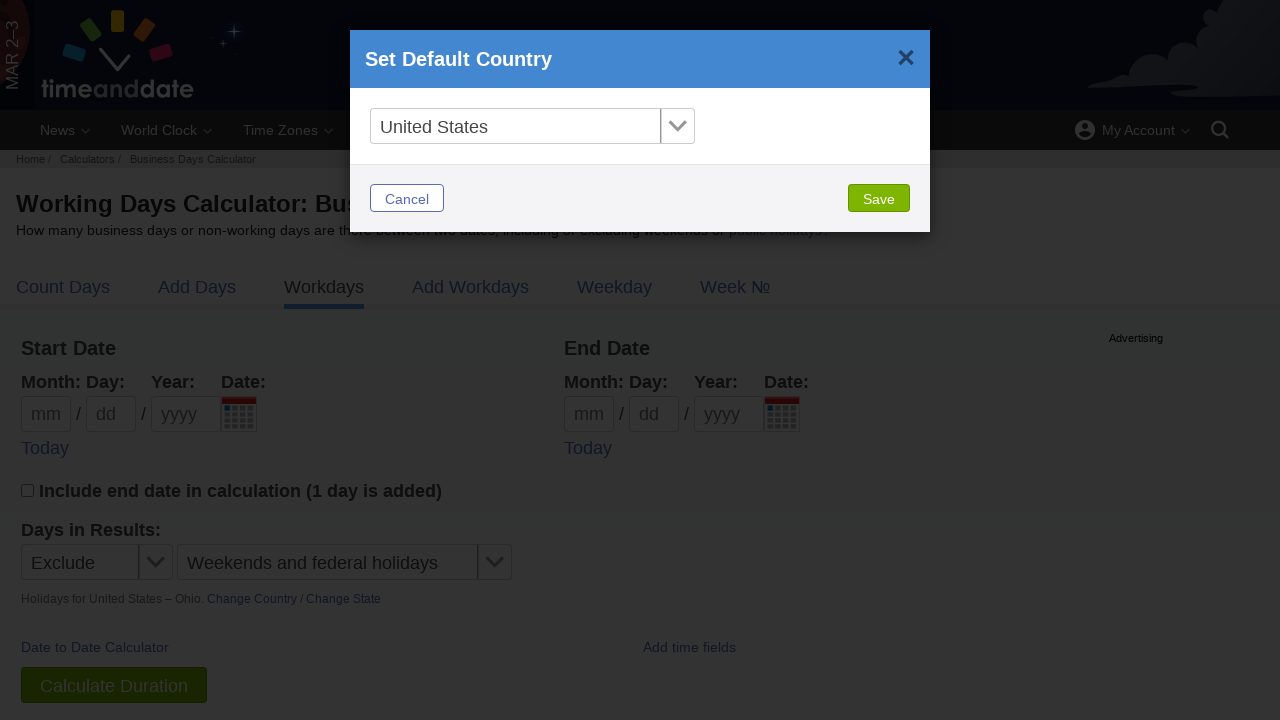

Submitted country selection at (879, 198) on button[type='submit']
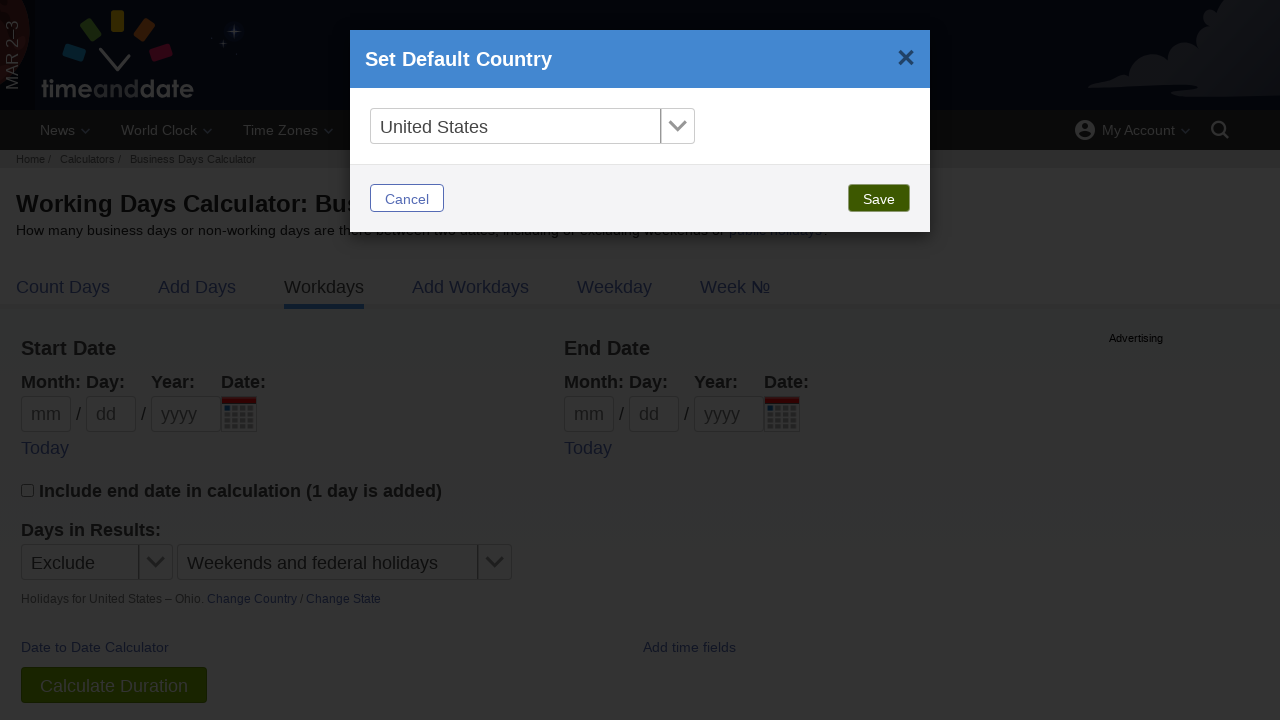

Date form is ready
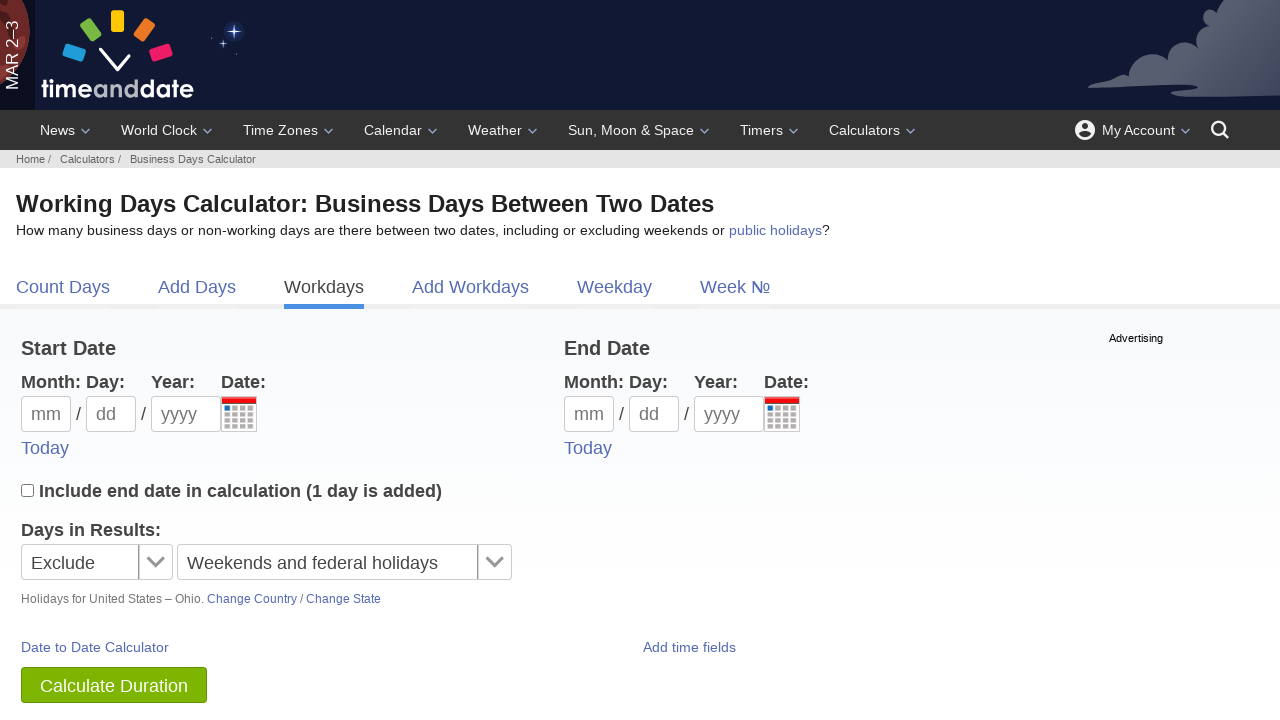

Filled start month field with '1' on #m1
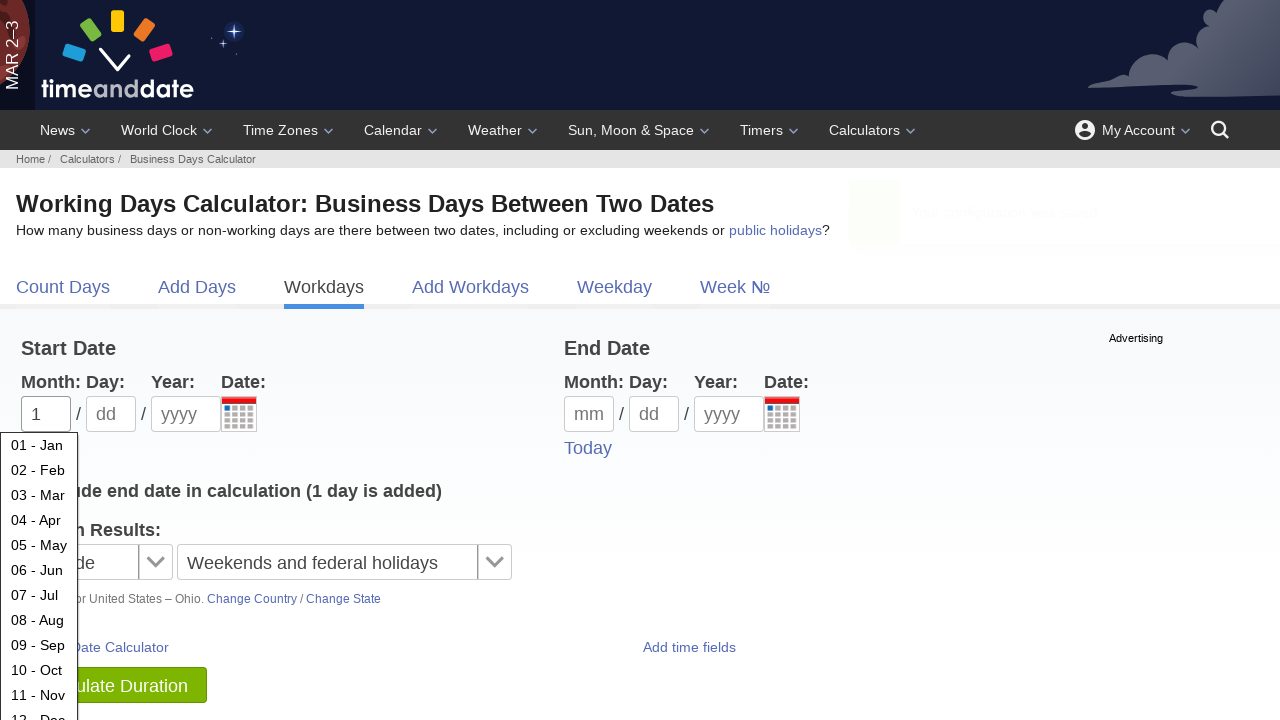

Filled start day field with '1' on #d1
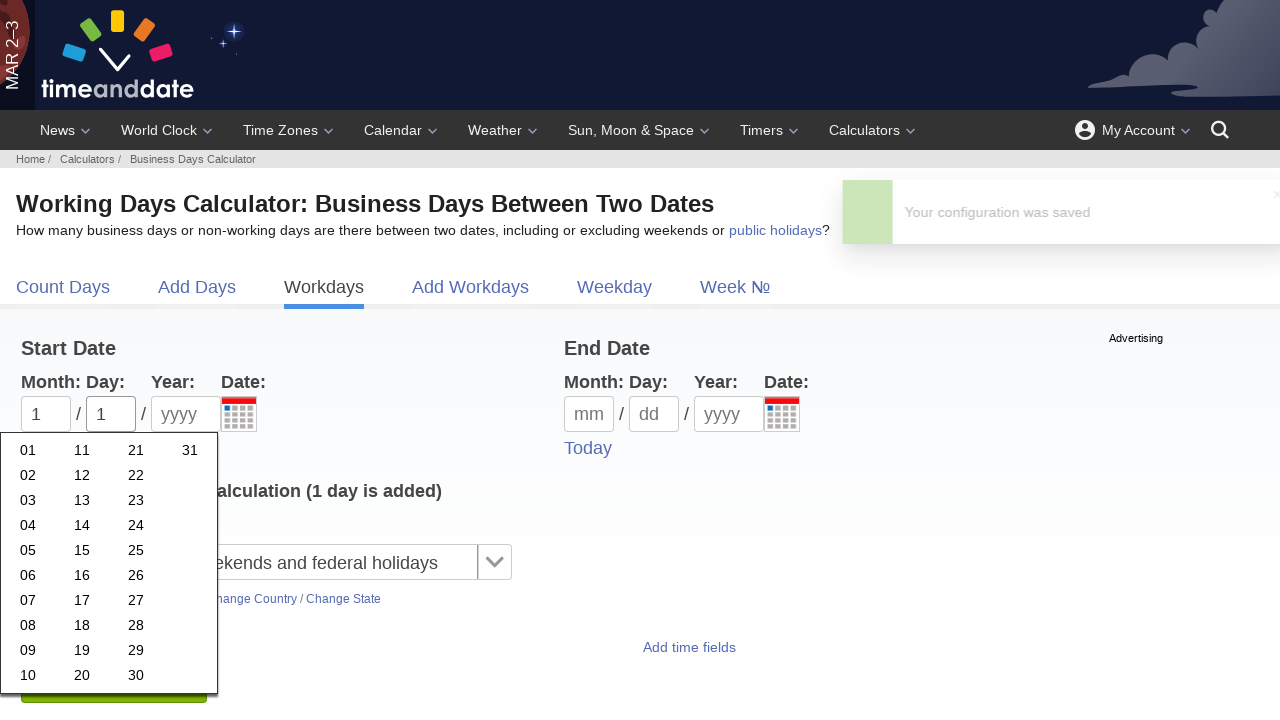

Filled start year field with '2024' on #y1
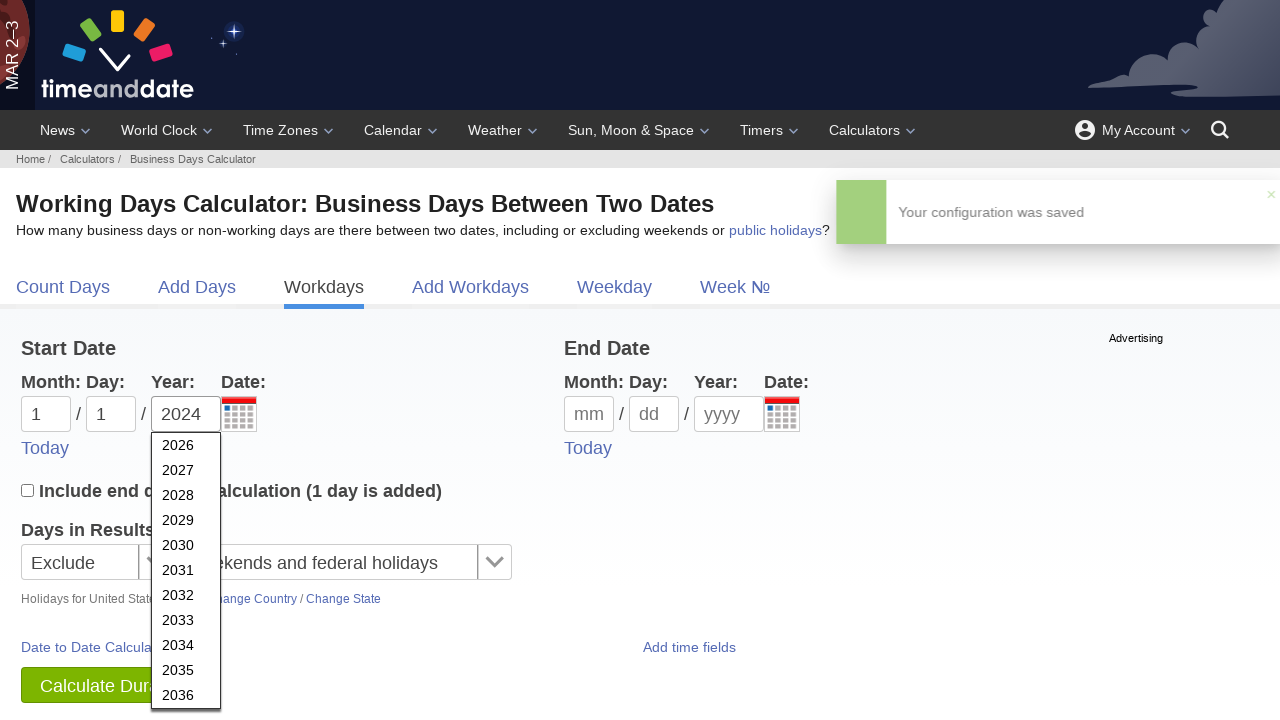

Filled end month field with '1' on #m2
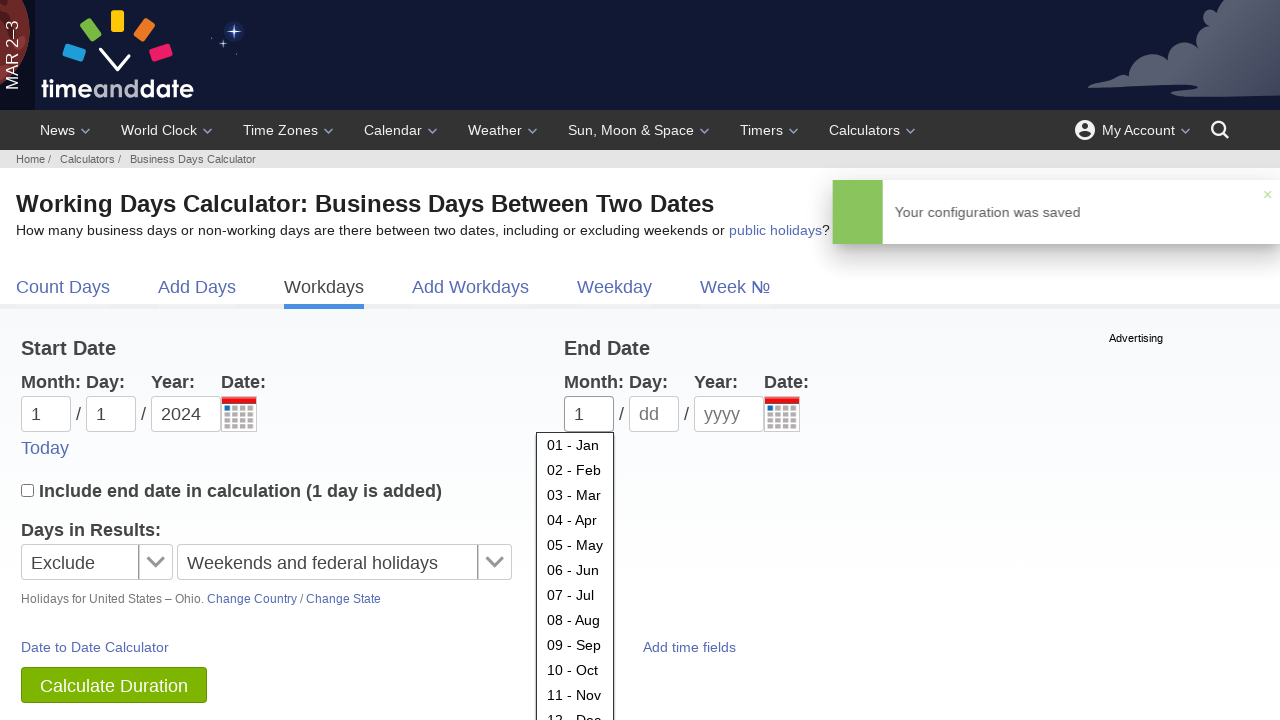

Filled end day field with '31' on #d2
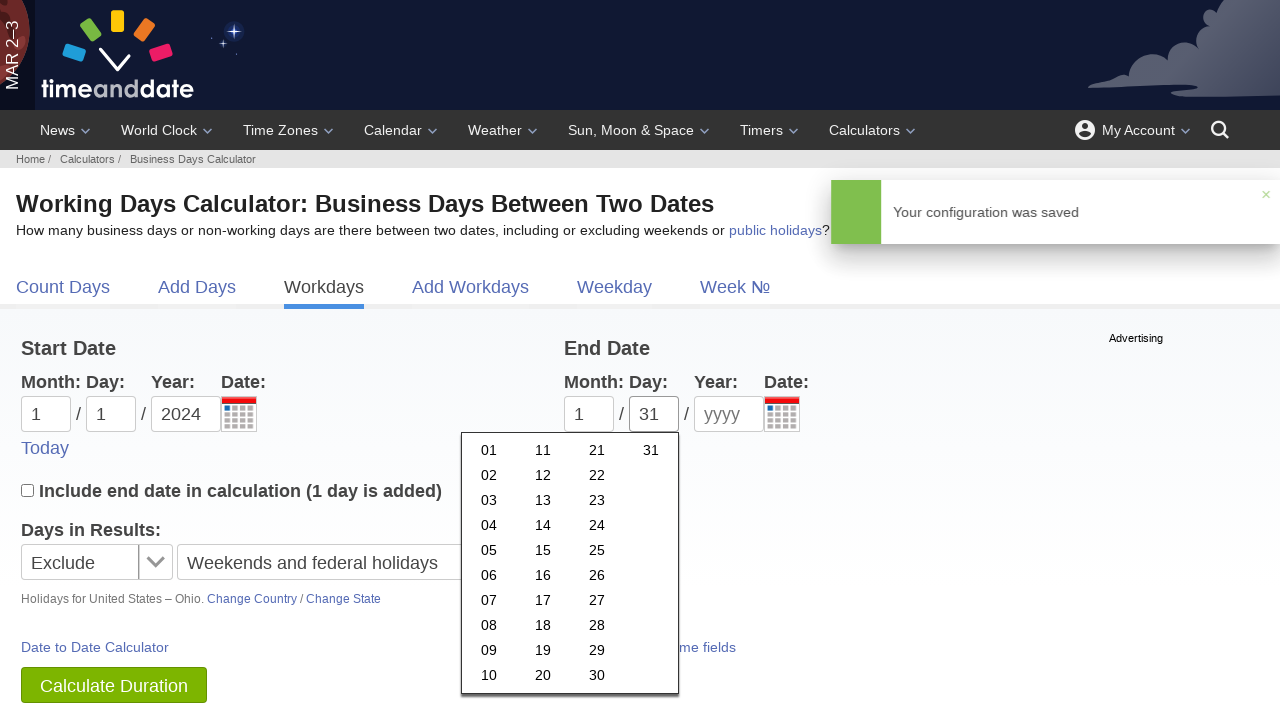

Filled end year field with '2024' on #y2
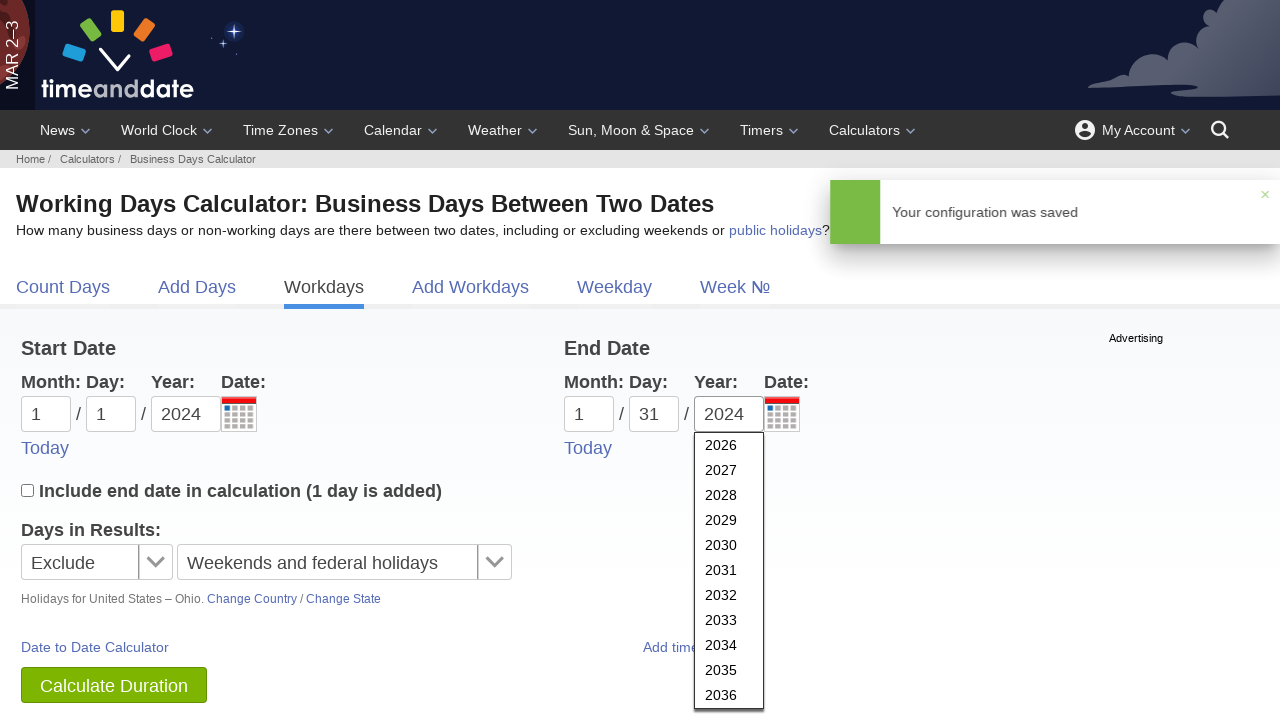

Clicked Calculate Duration button for January 2024 in United States at (114, 685) on input[value='Calculate Duration']
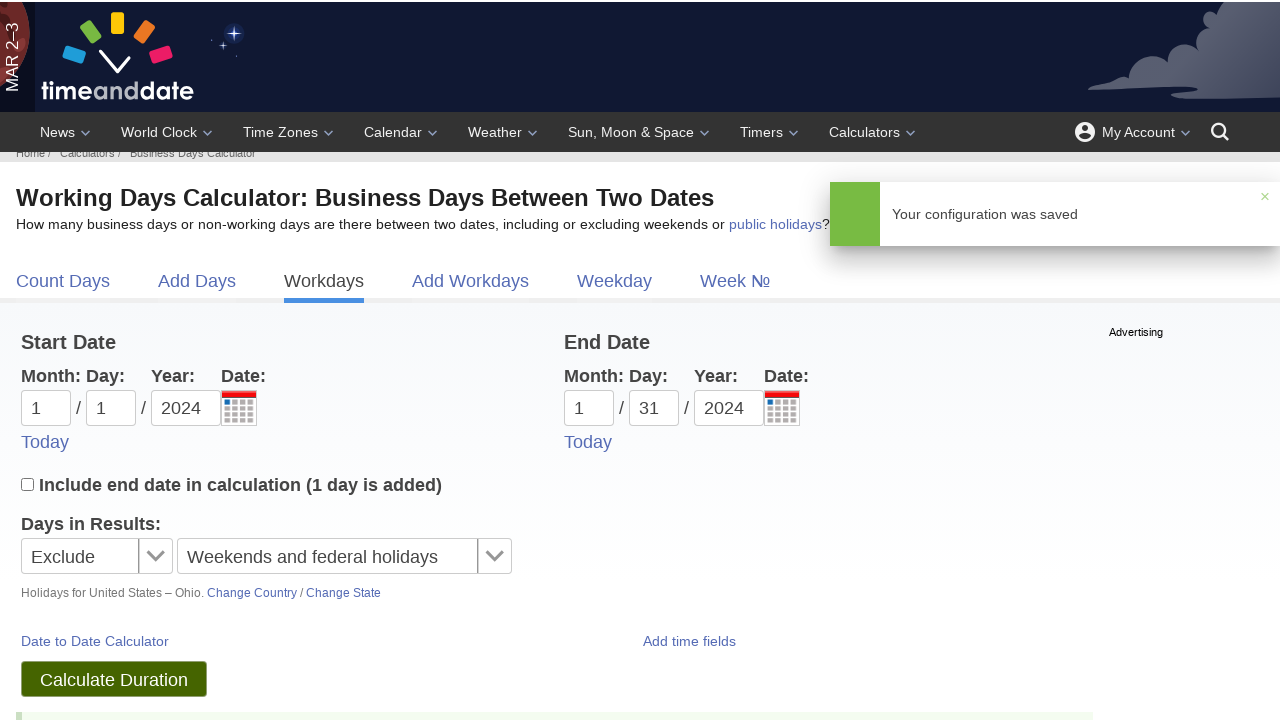

Results displayed for United States January calculation
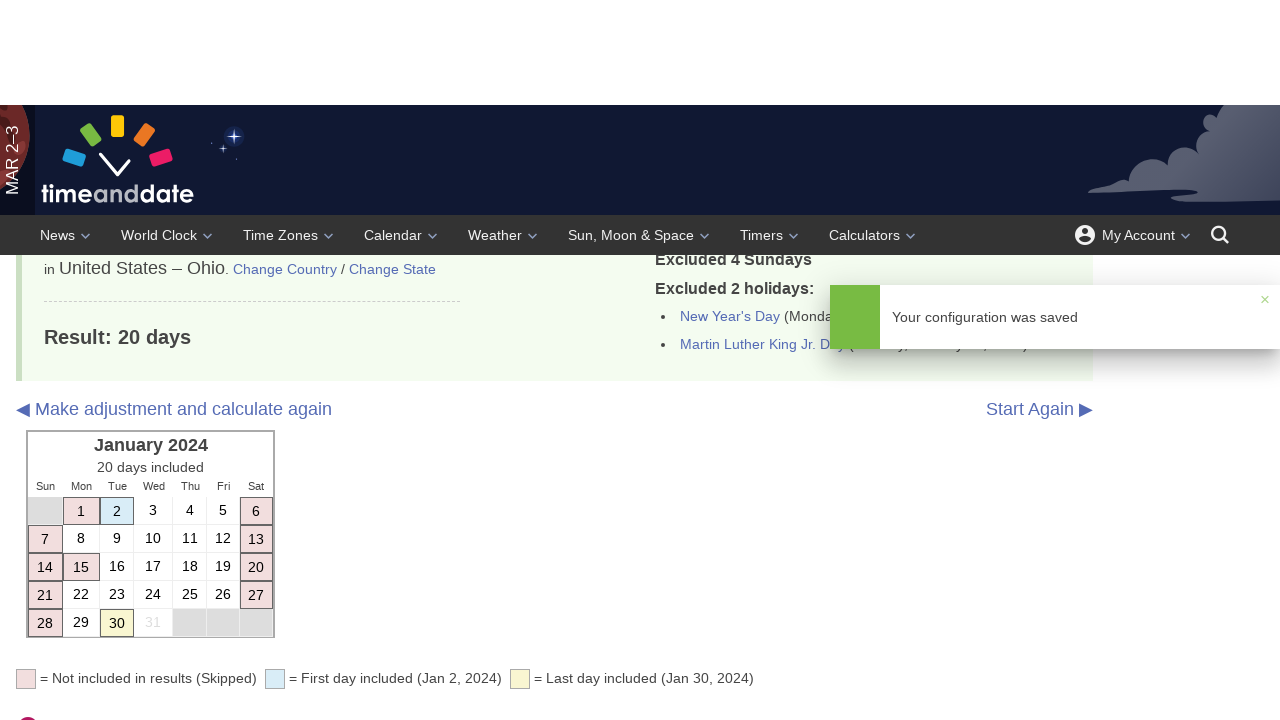

Clicked change country link again at (252, 360) on #chco2
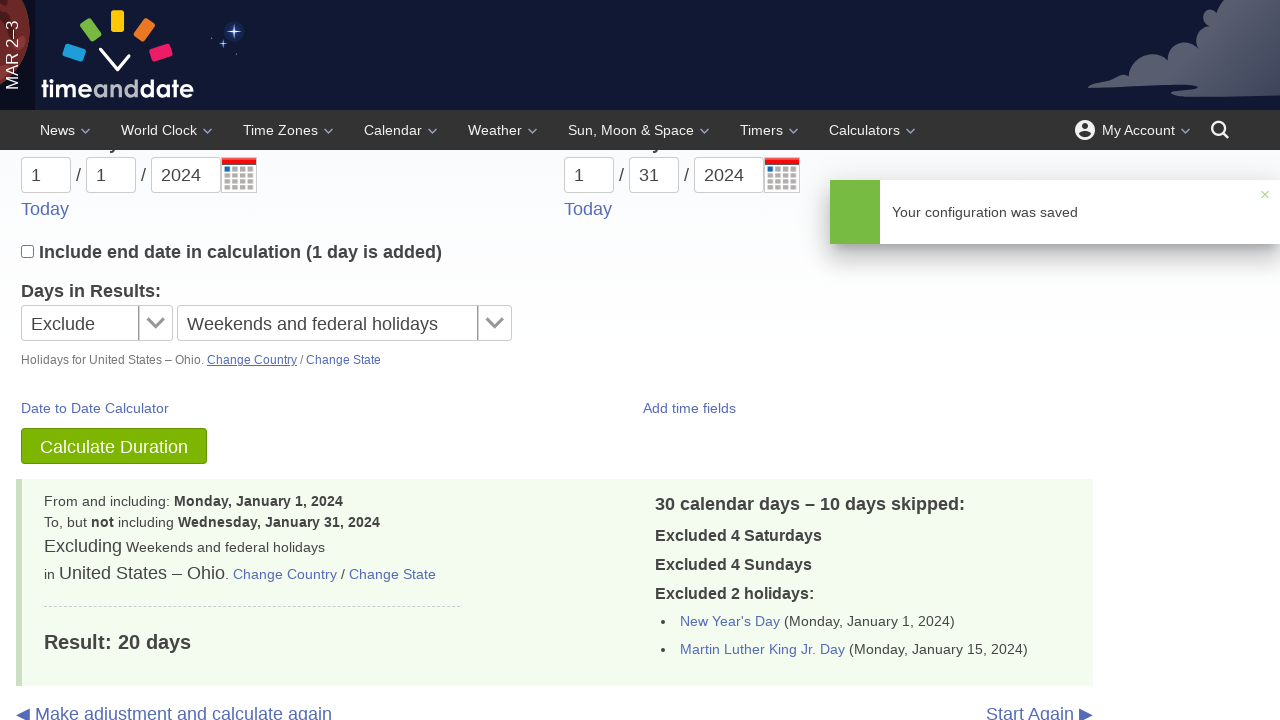

Country dropdown is visible again
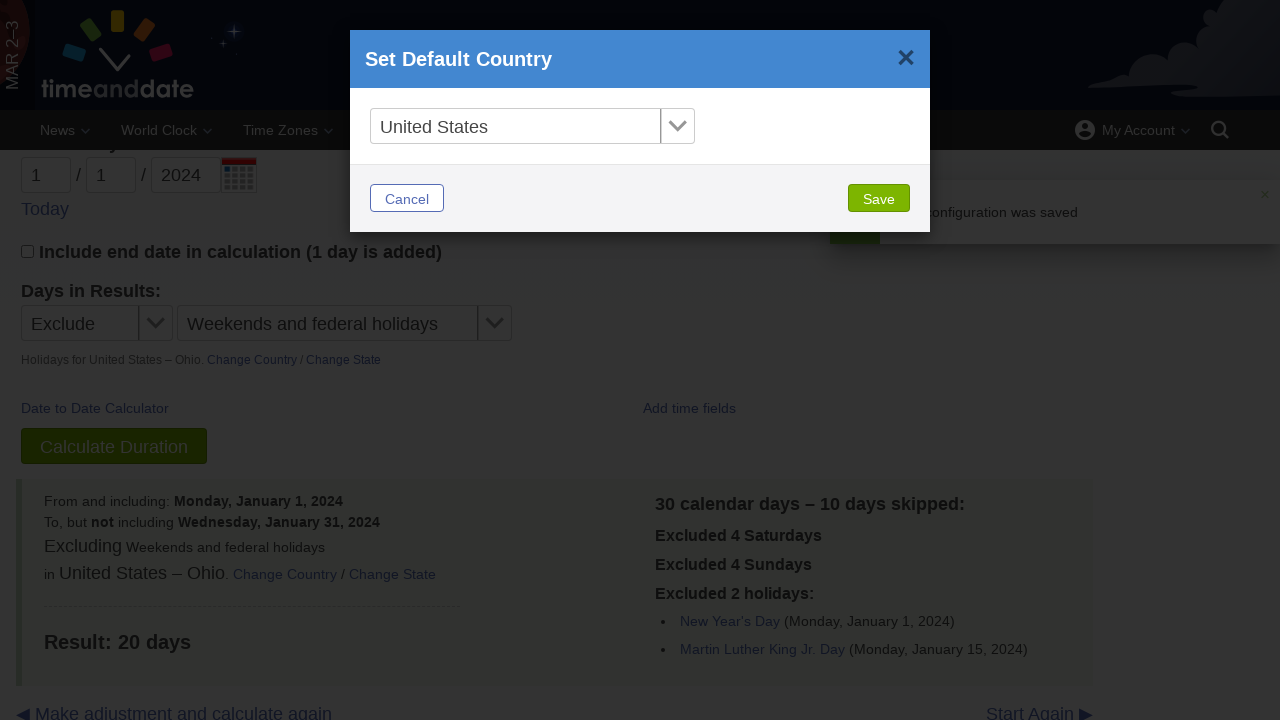

Selected Spain from country dropdown on select#country
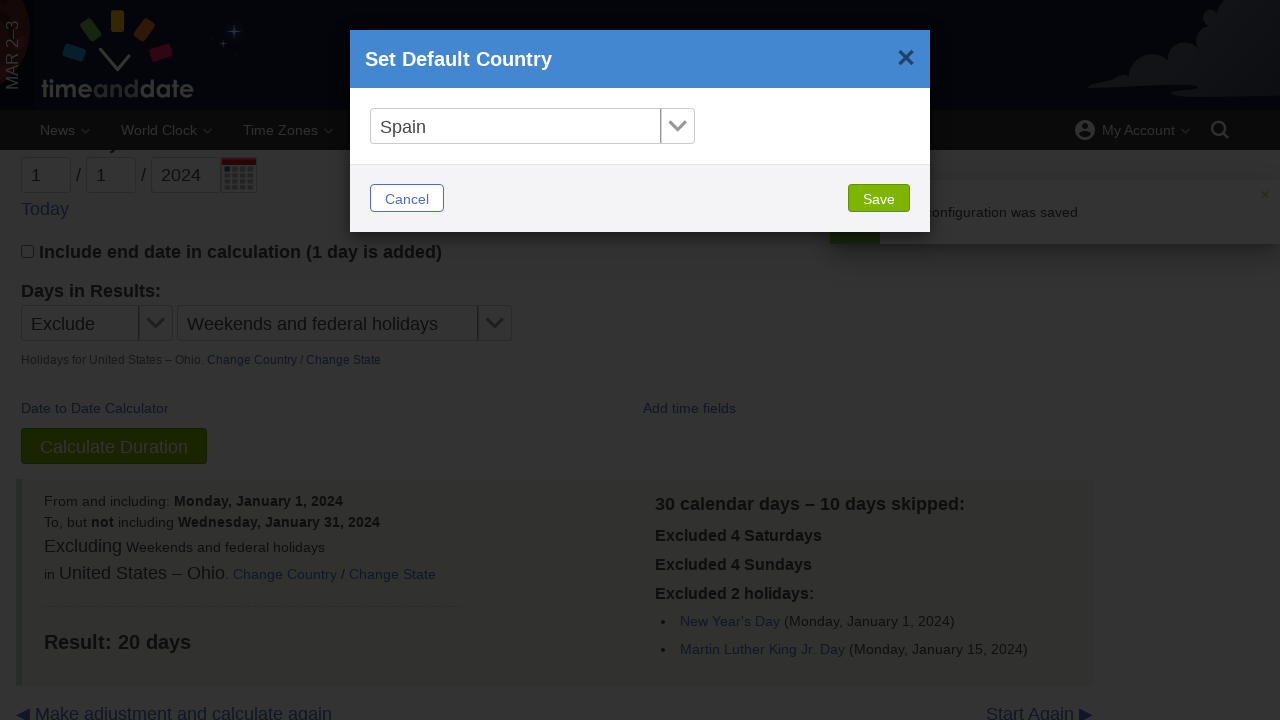

Submitted Spain country selection at (879, 198) on button[type='submit']
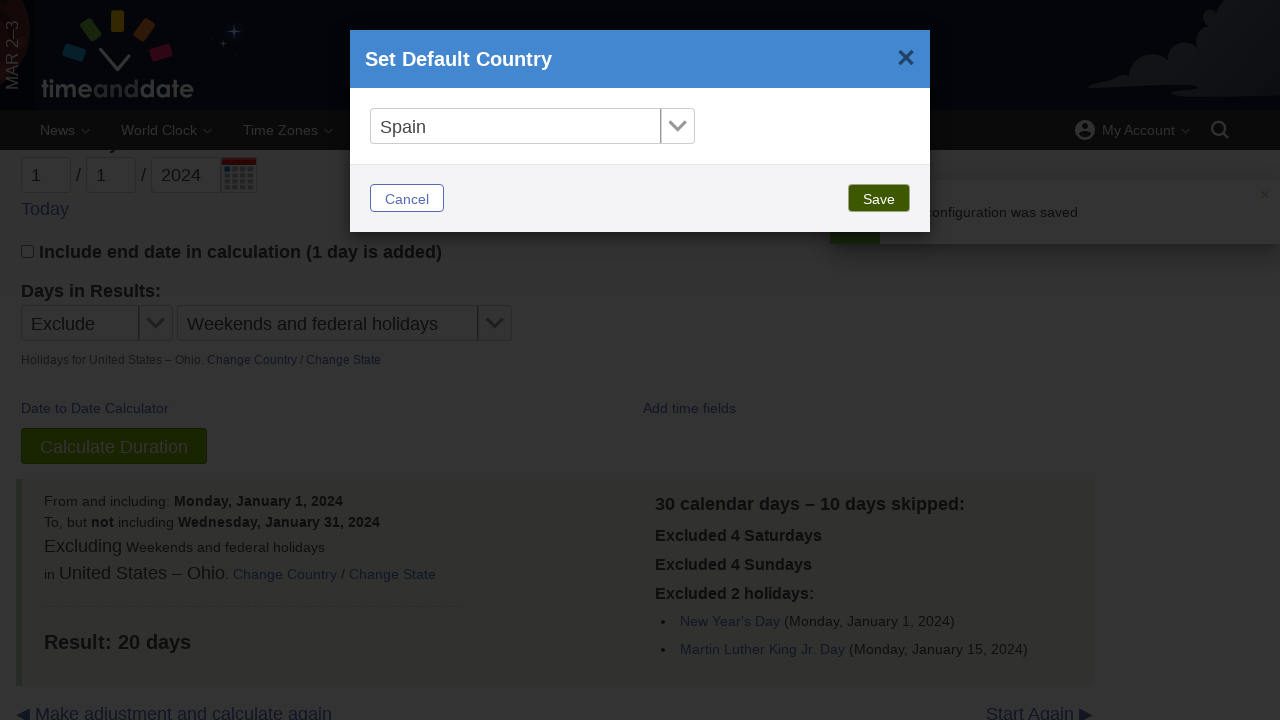

Date form is ready for Spain
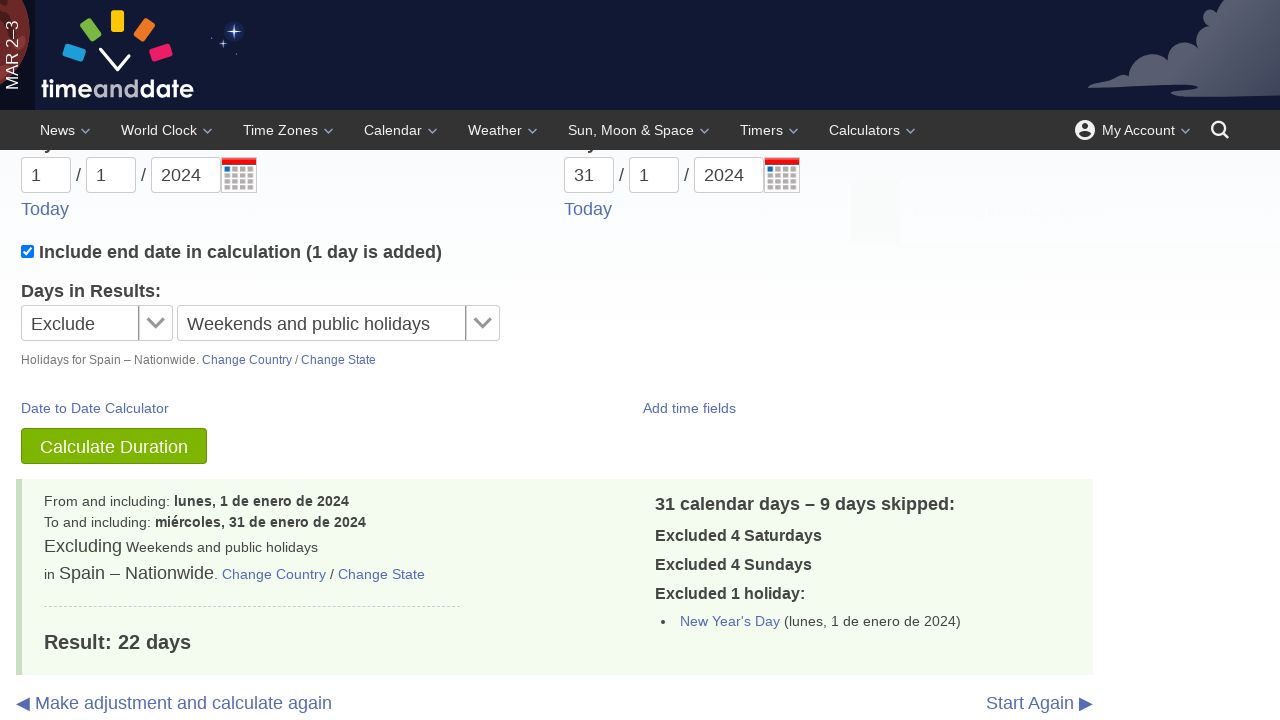

Filled start month field with '2' on #m1
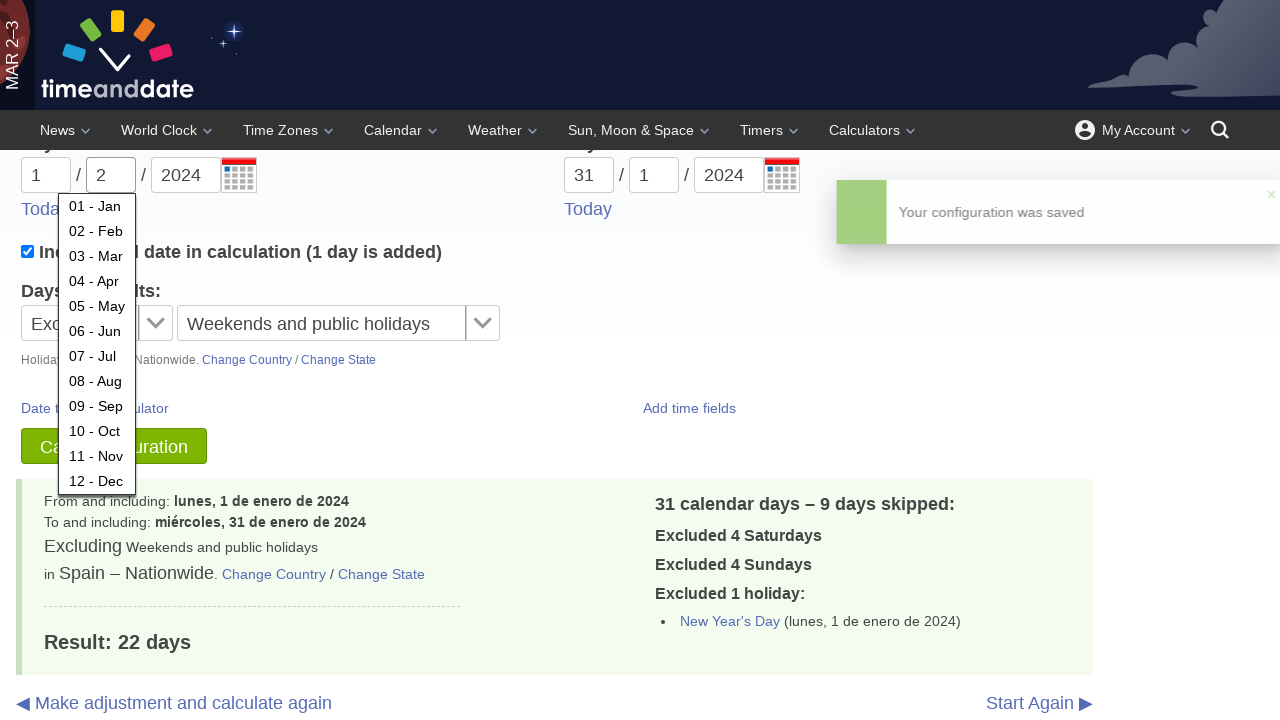

Filled start day field with '1' on #d1
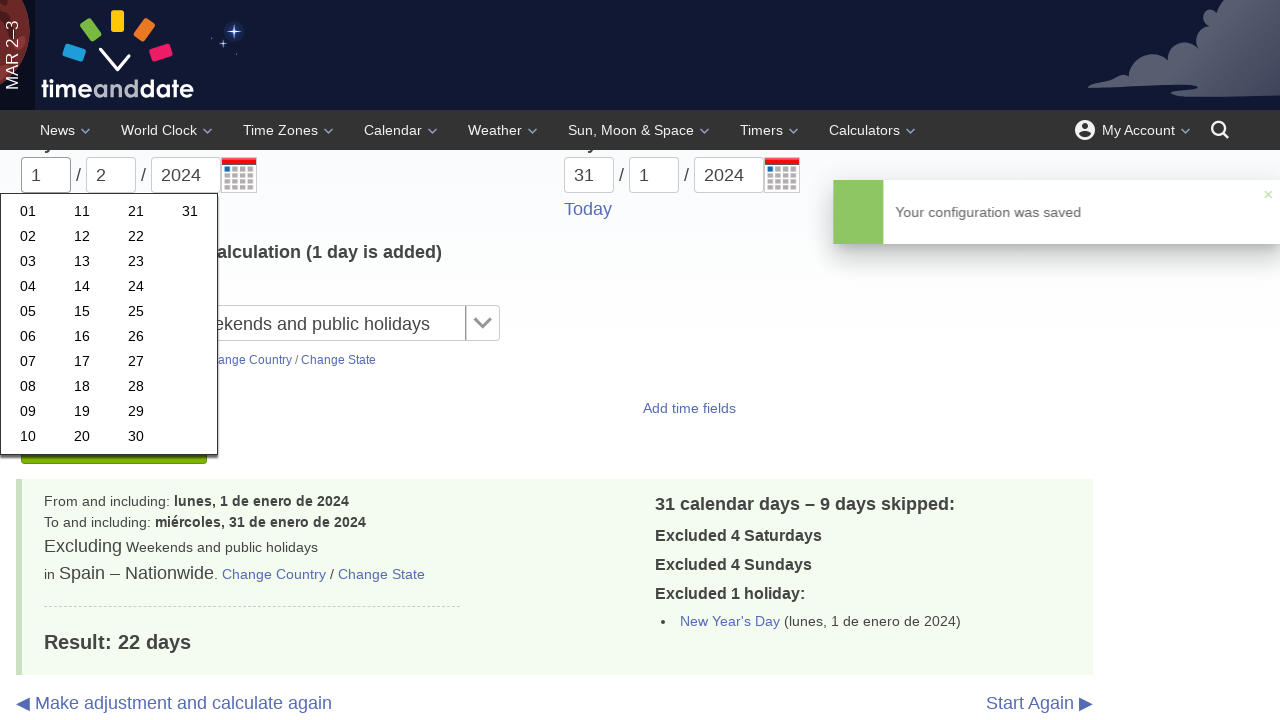

Filled start year field with '2024' on #y1
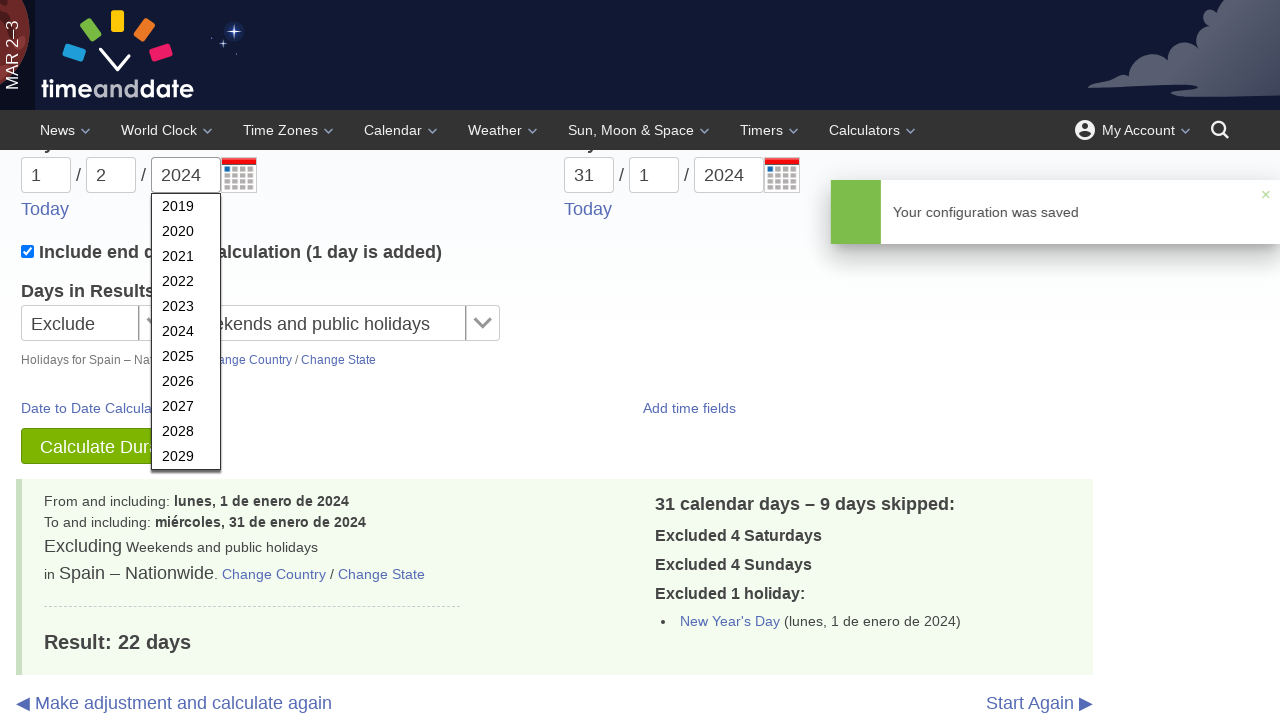

Filled end month field with '2' on #m2
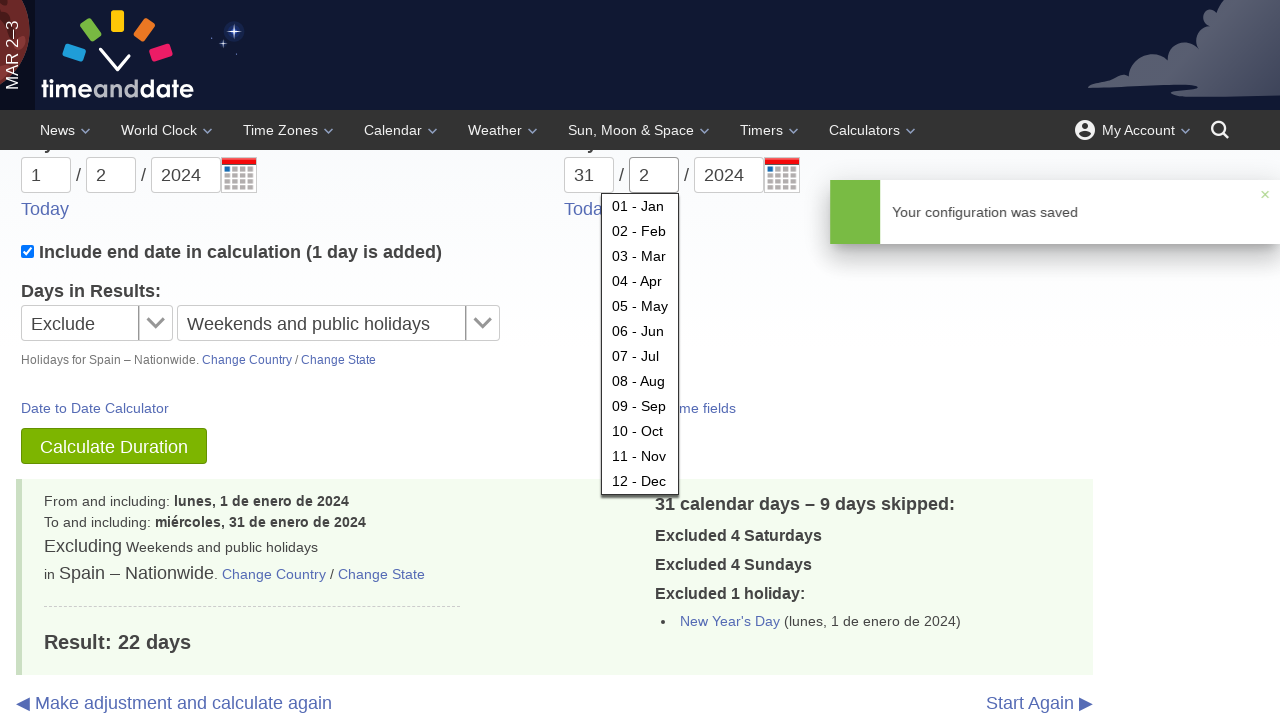

Filled end day field with '29' on #d2
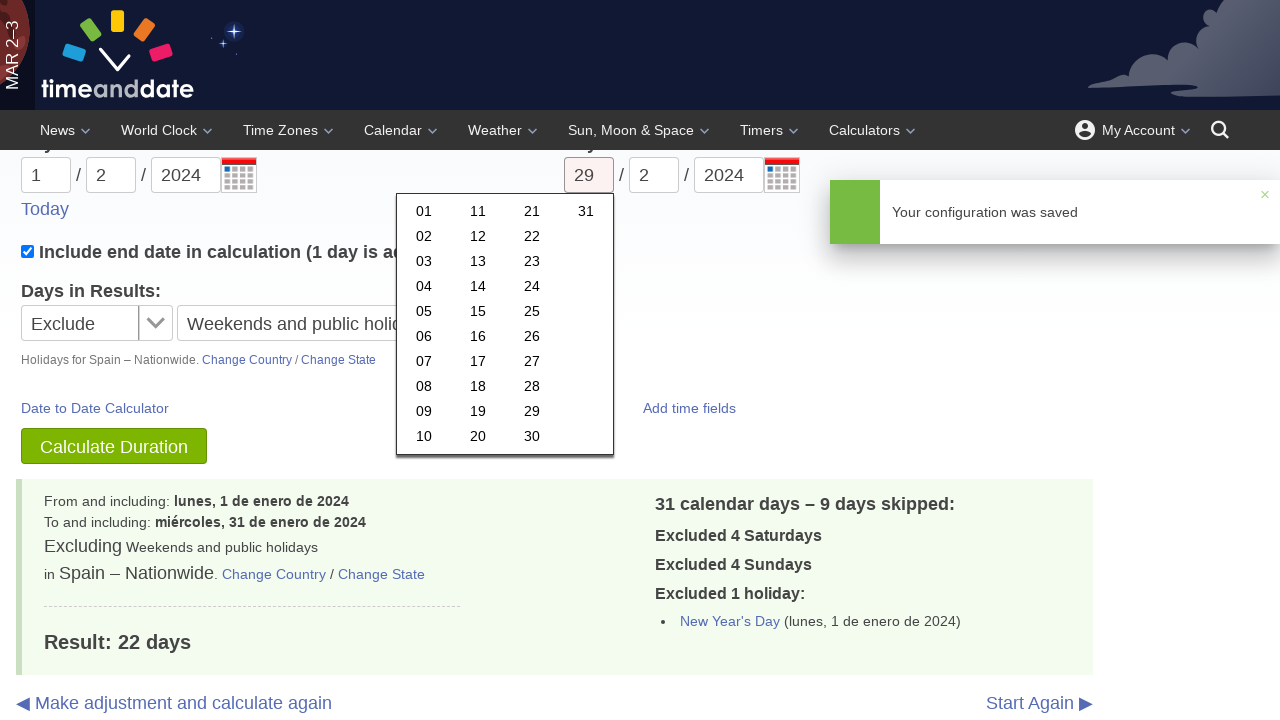

Filled end year field with '2024' on #y2
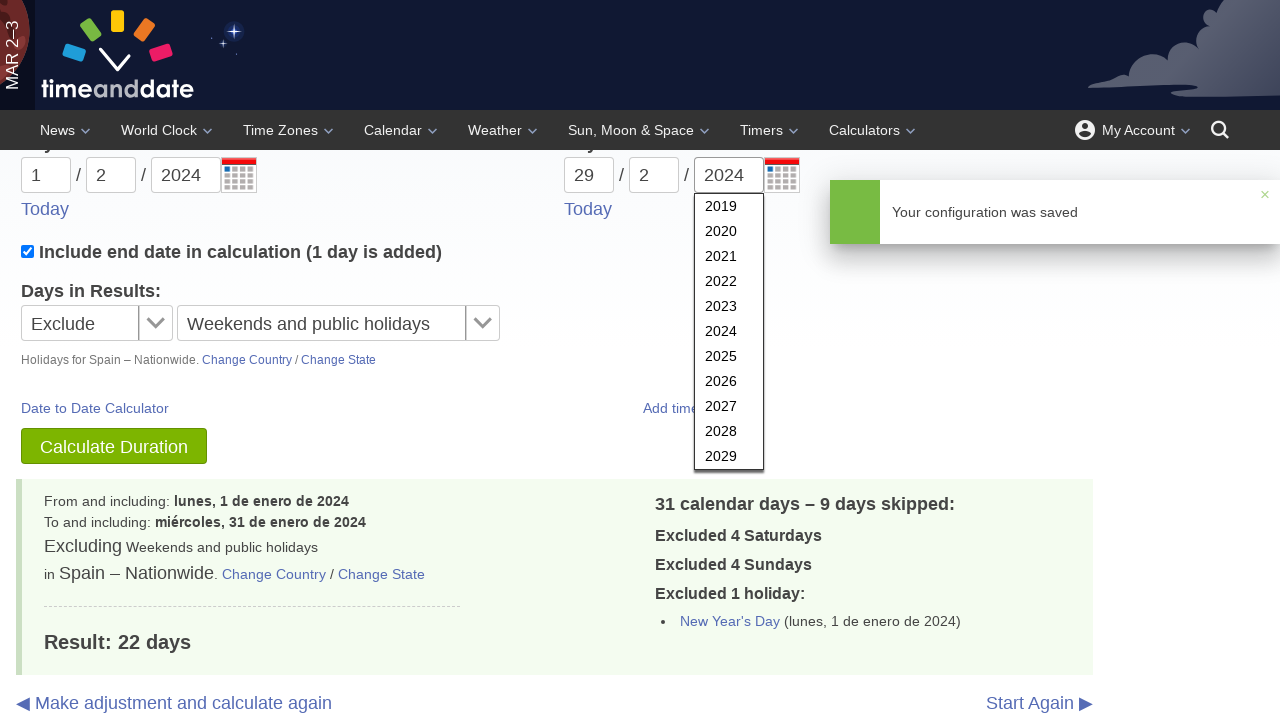

Clicked Calculate Duration button for February 2024 in Spain at (114, 446) on input[value='Calculate Duration']
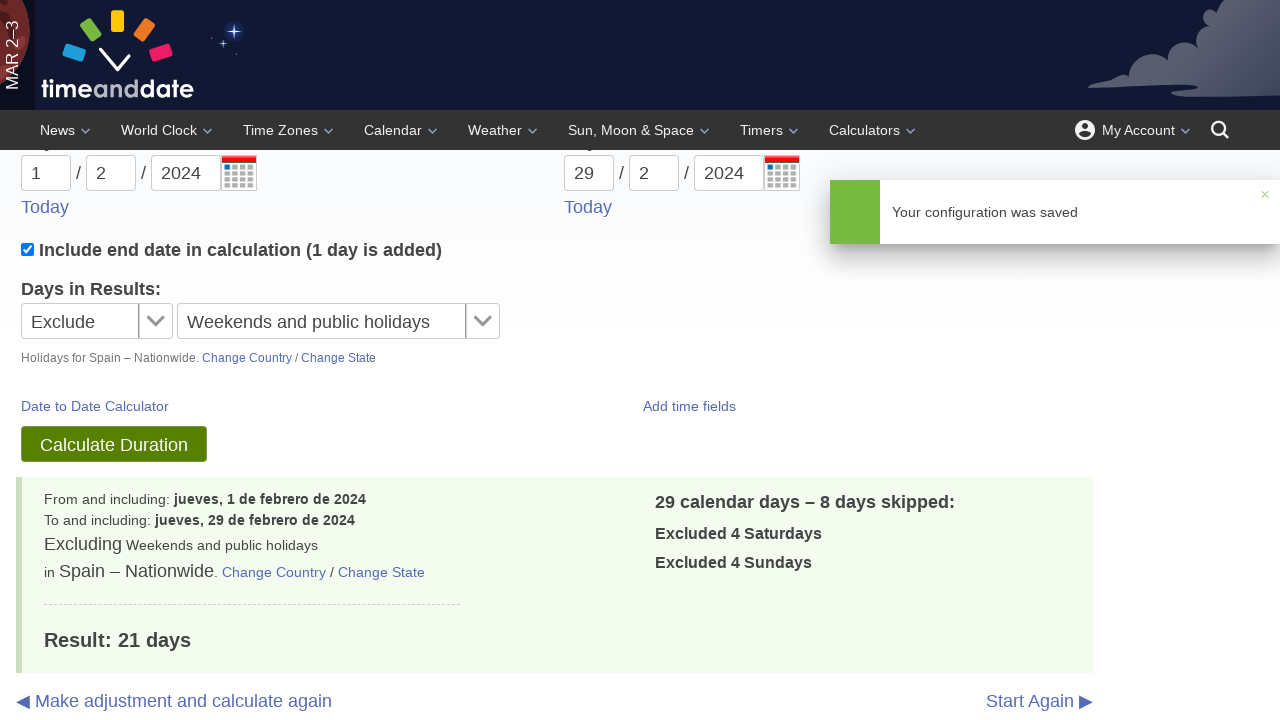

Results displayed for Spain February calculation
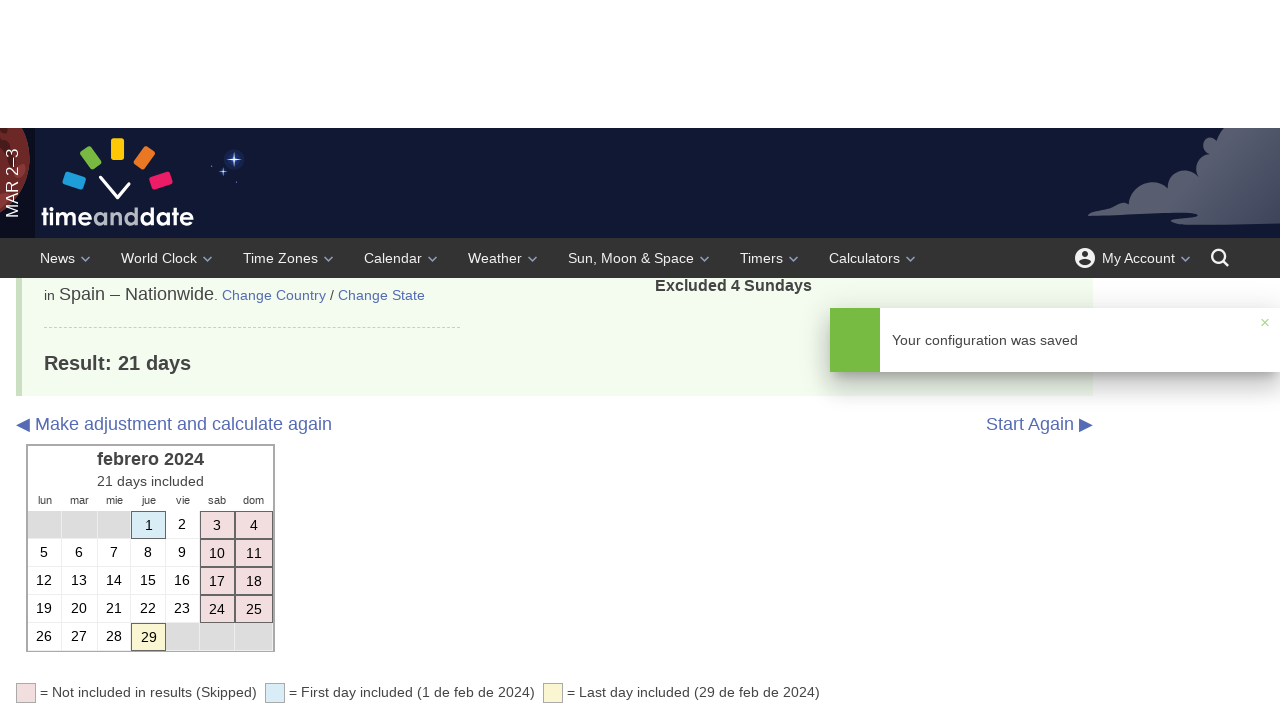

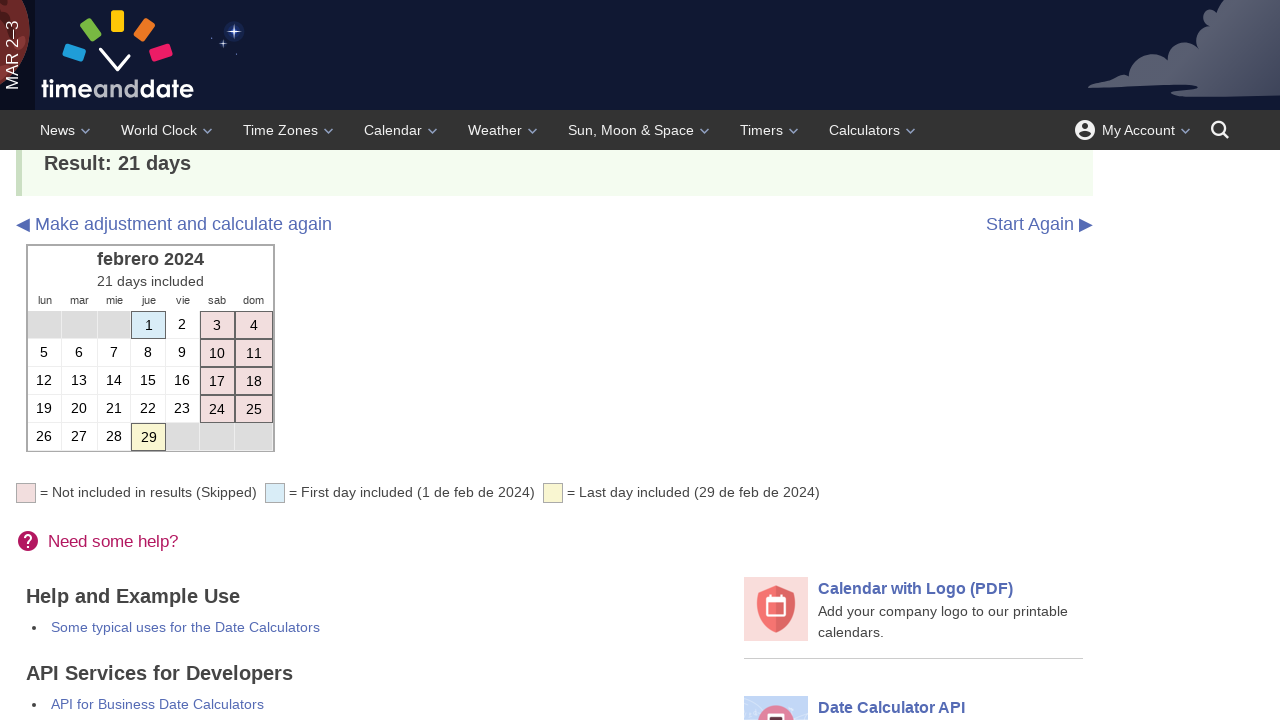